Tests triggering a confirm popup, accepting it, and verifying the confirmation result text

Starting URL: https://practice-automation.com/popups/

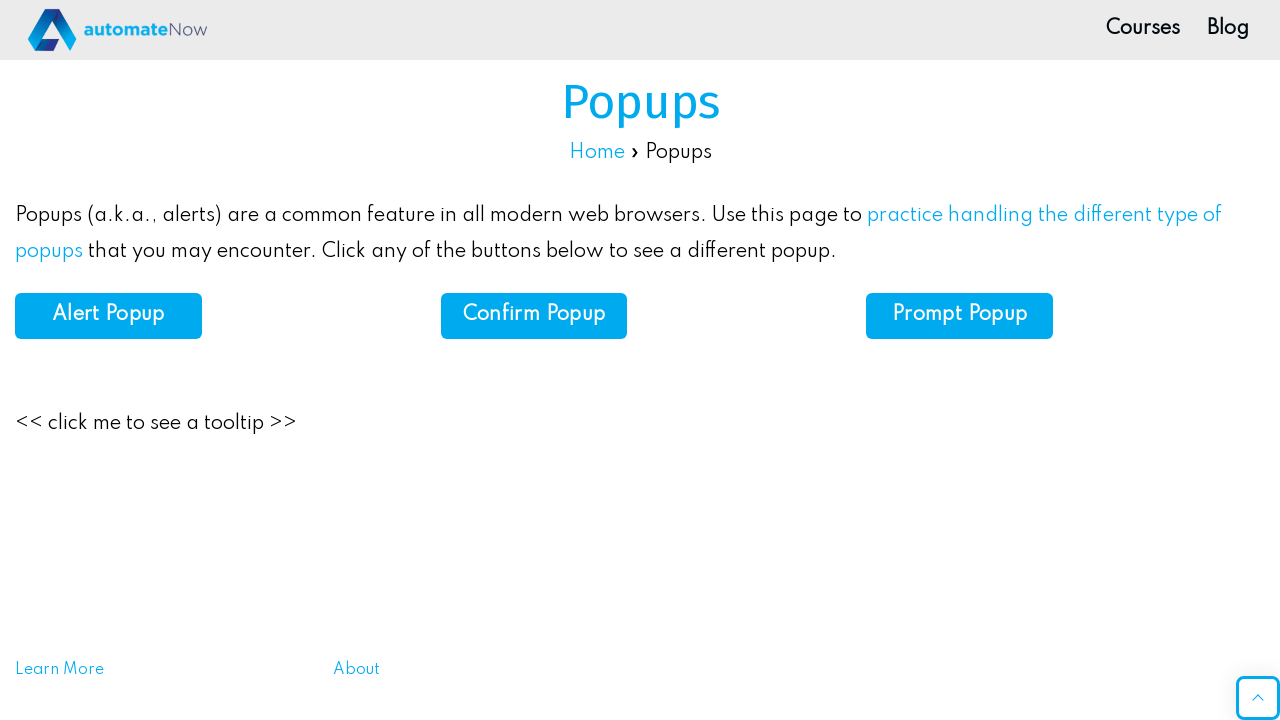

Set up dialog handler to accept confirm dialogs
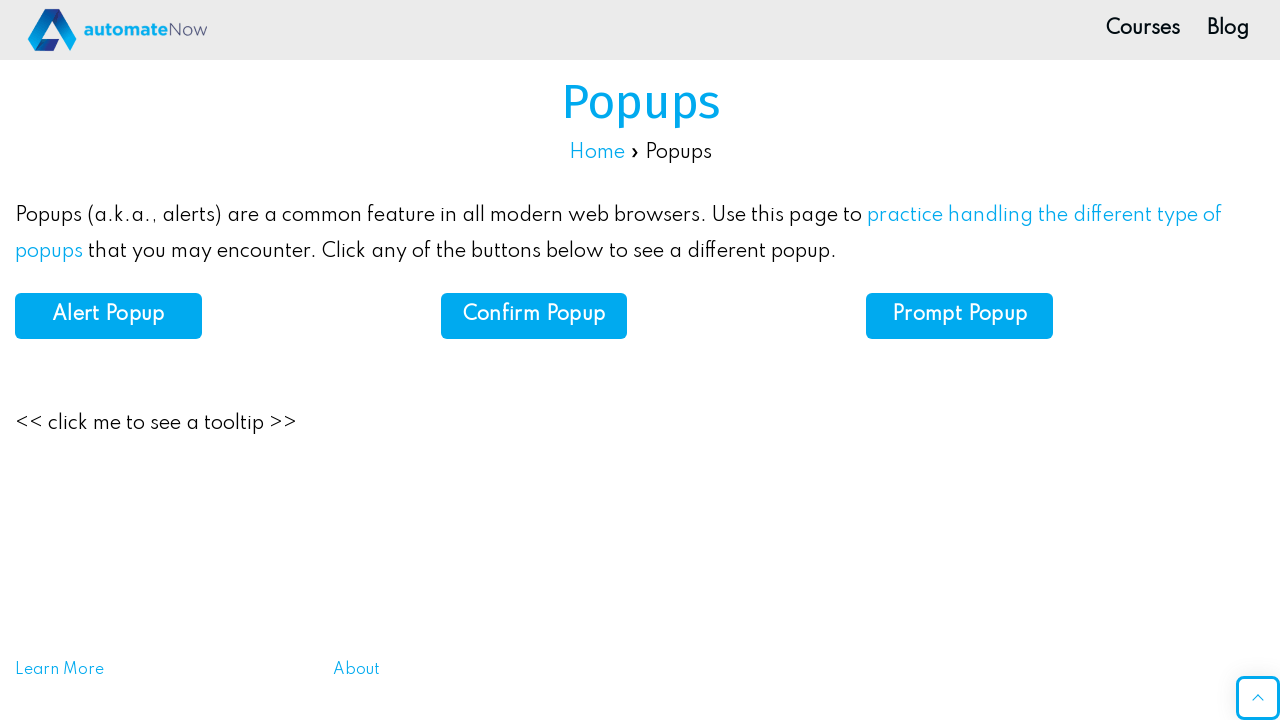

Clicked the Confirm Popup button at (534, 315) on text=Confirm Popup
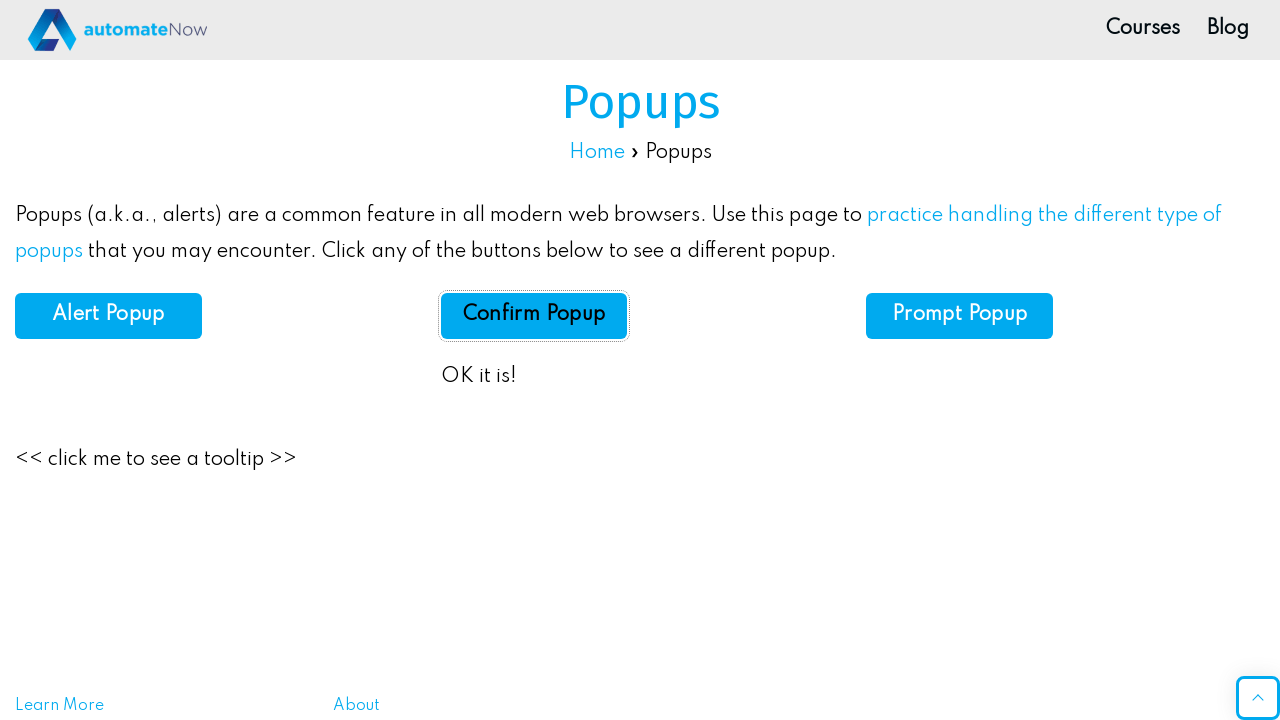

Confirmed popup was accepted and result text 'OK it is!' appeared
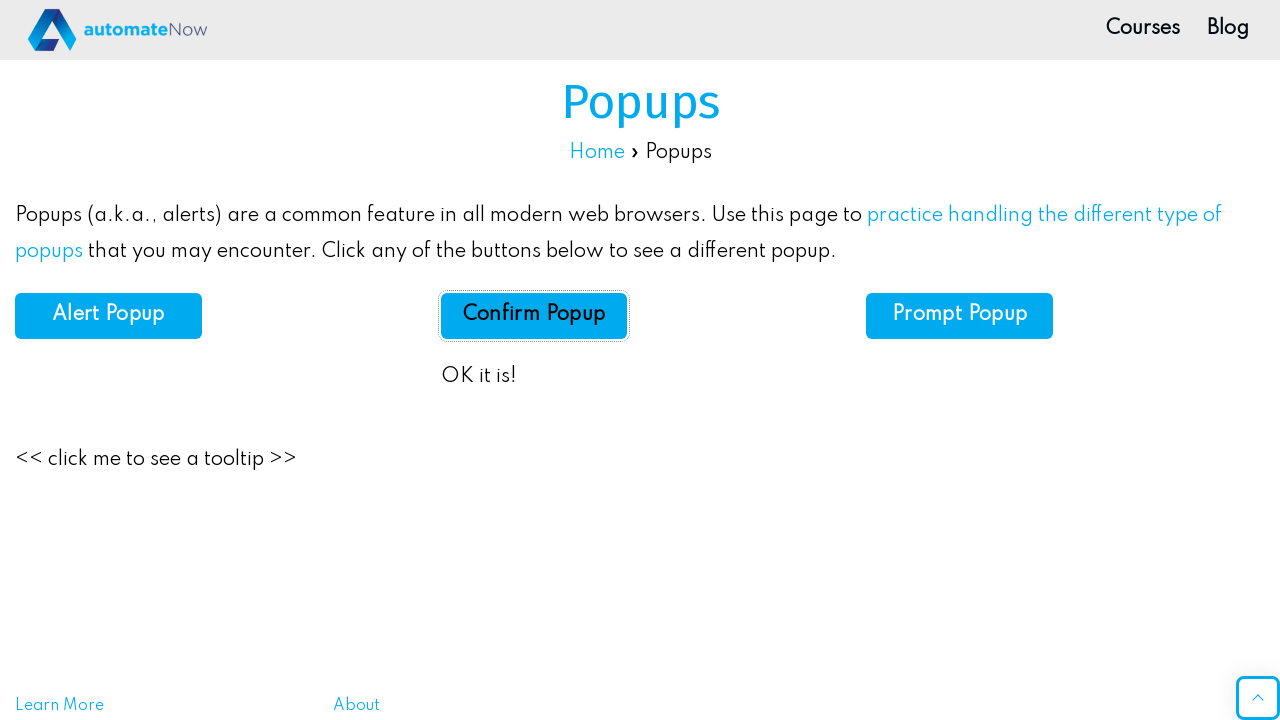

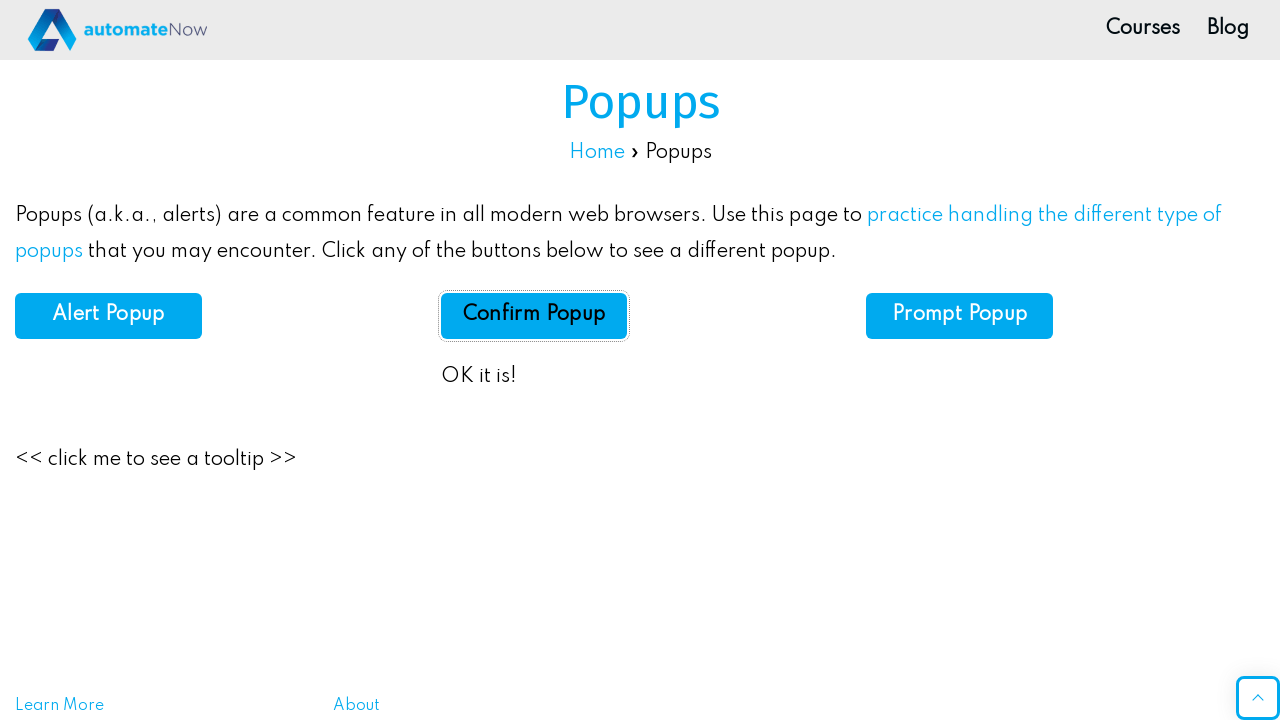